Tests that the regular price and sale price of a campaign product match between the main page listing and the product detail page.

Starting URL: http://litecart.stqa.ru/en/

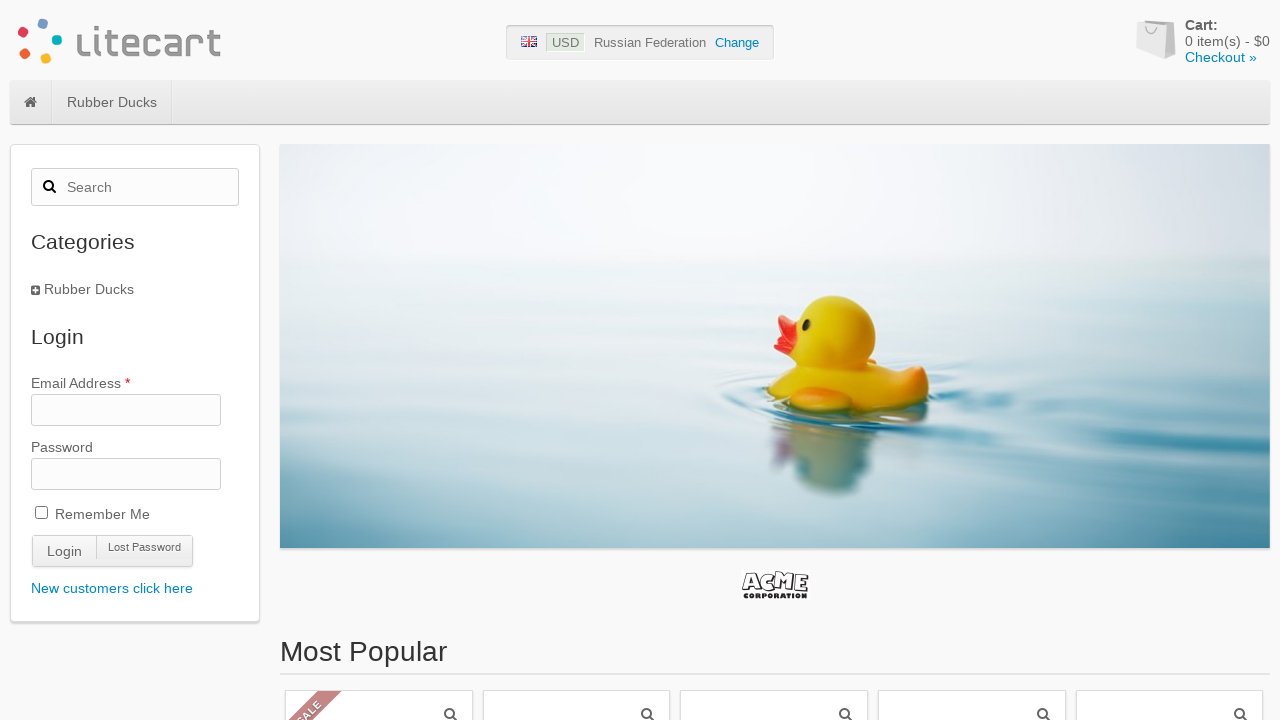

Located campaign product link in main page
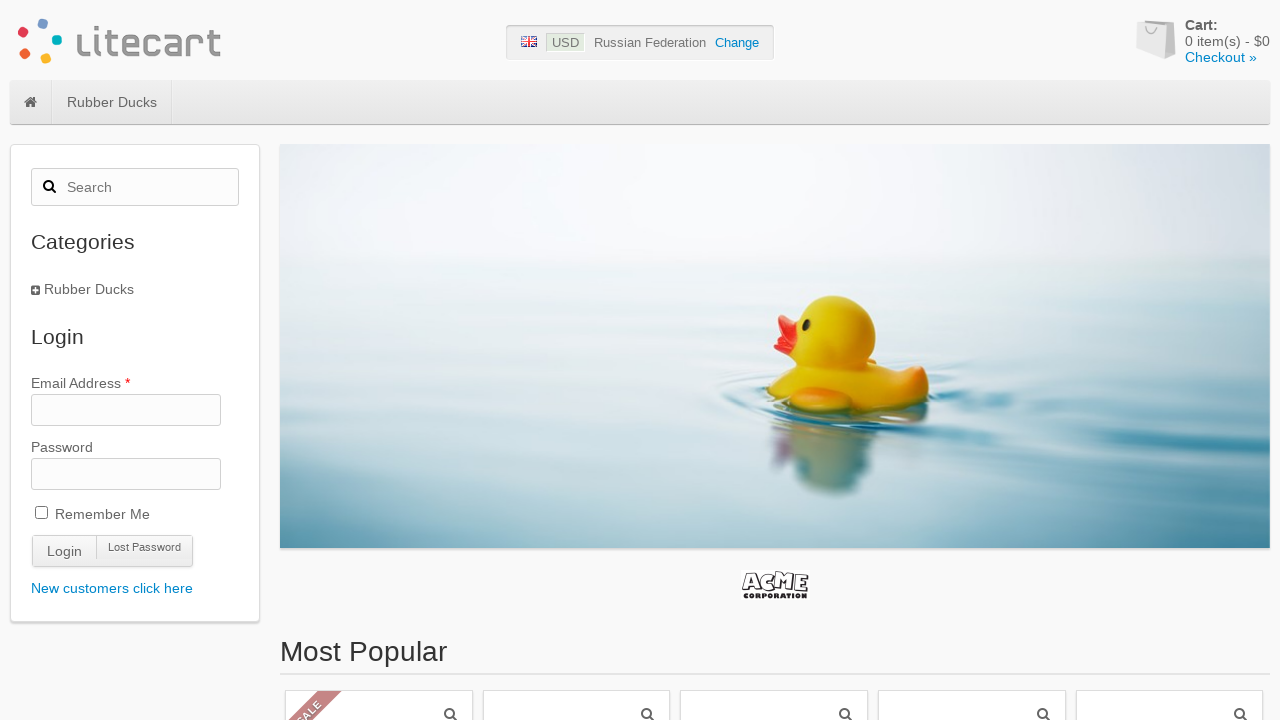

Retrieved regular price from campaign listing: $20
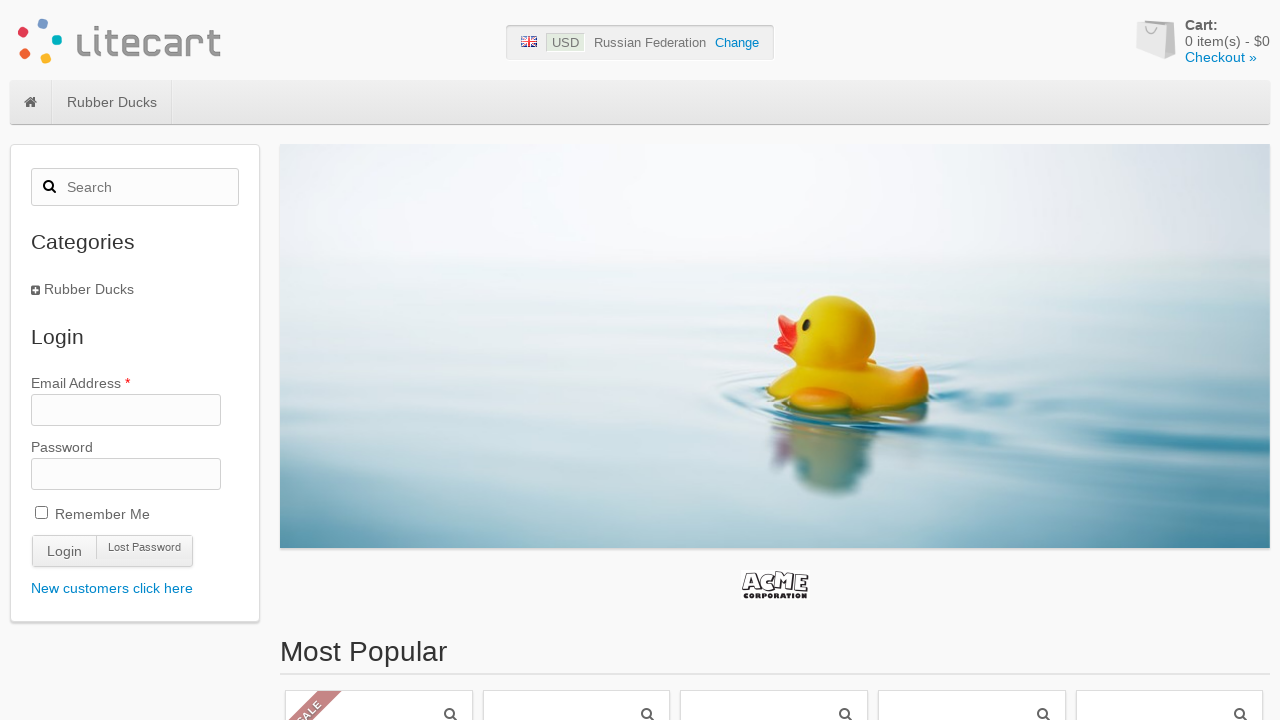

Retrieved sale price from campaign listing: $18
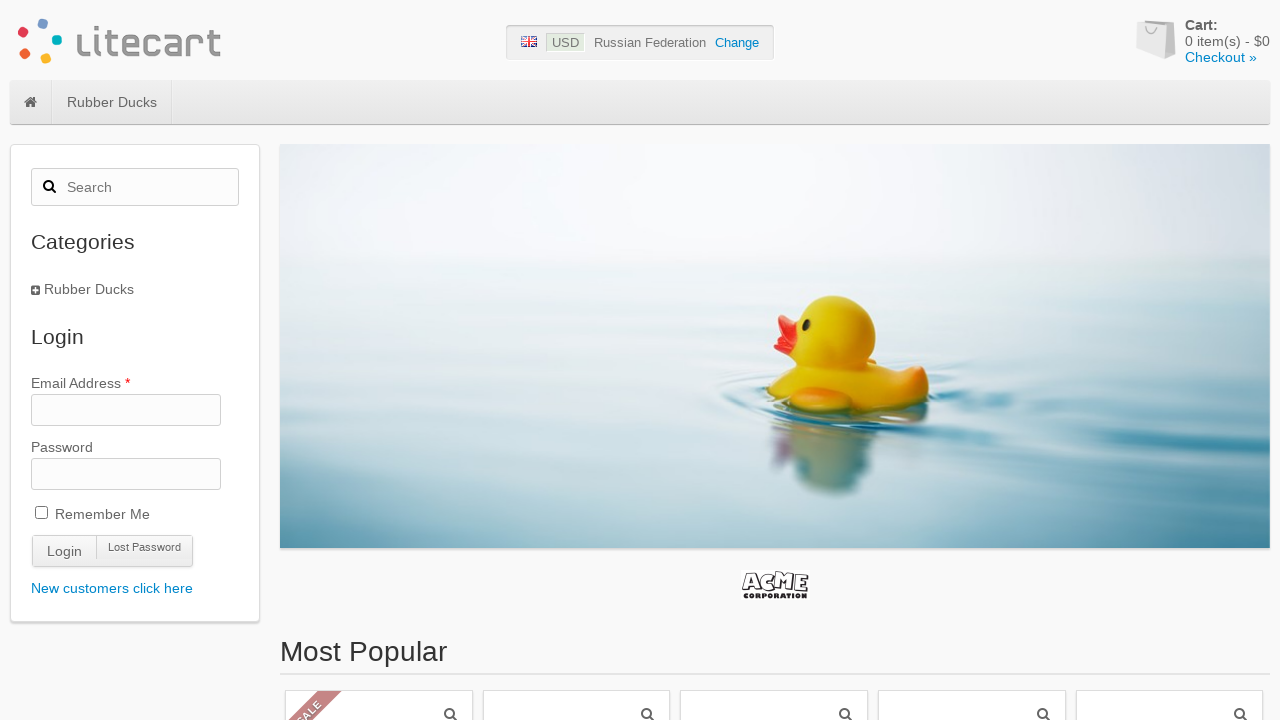

Clicked on campaign product to navigate to product detail page at (379, 361) on div#box-campaigns li.product a.link
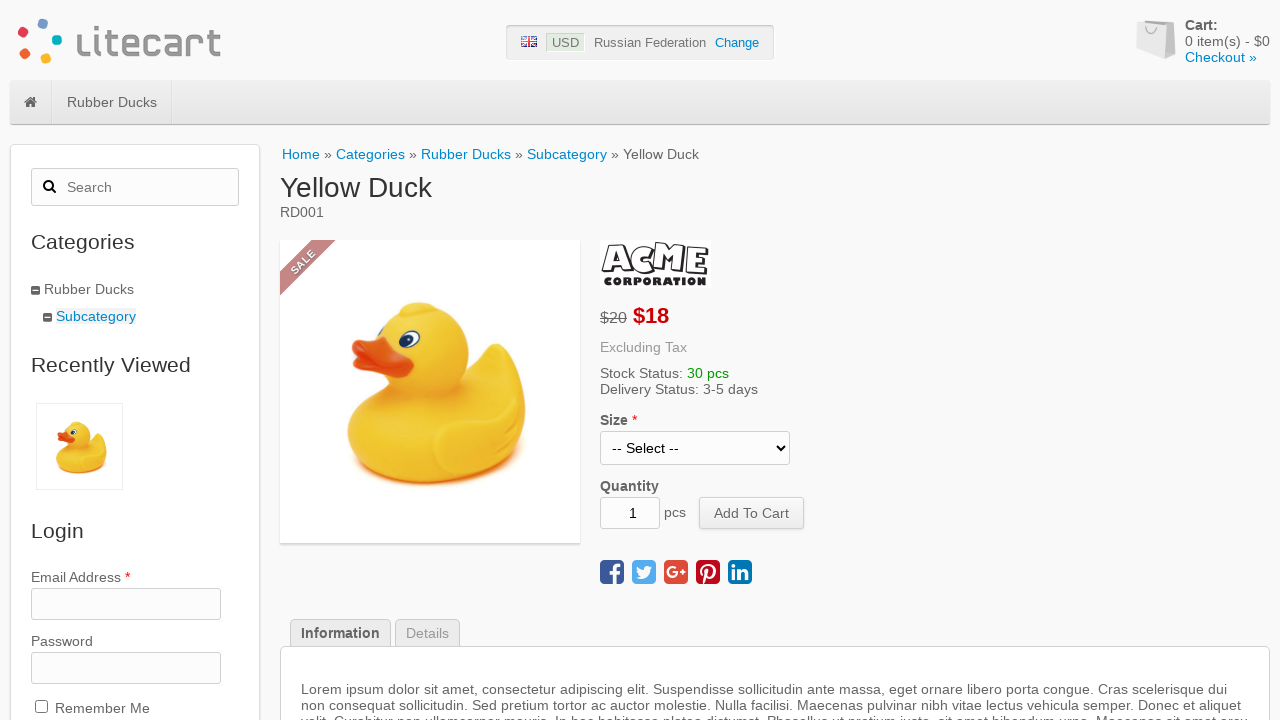

Product detail page loaded with regular price element visible
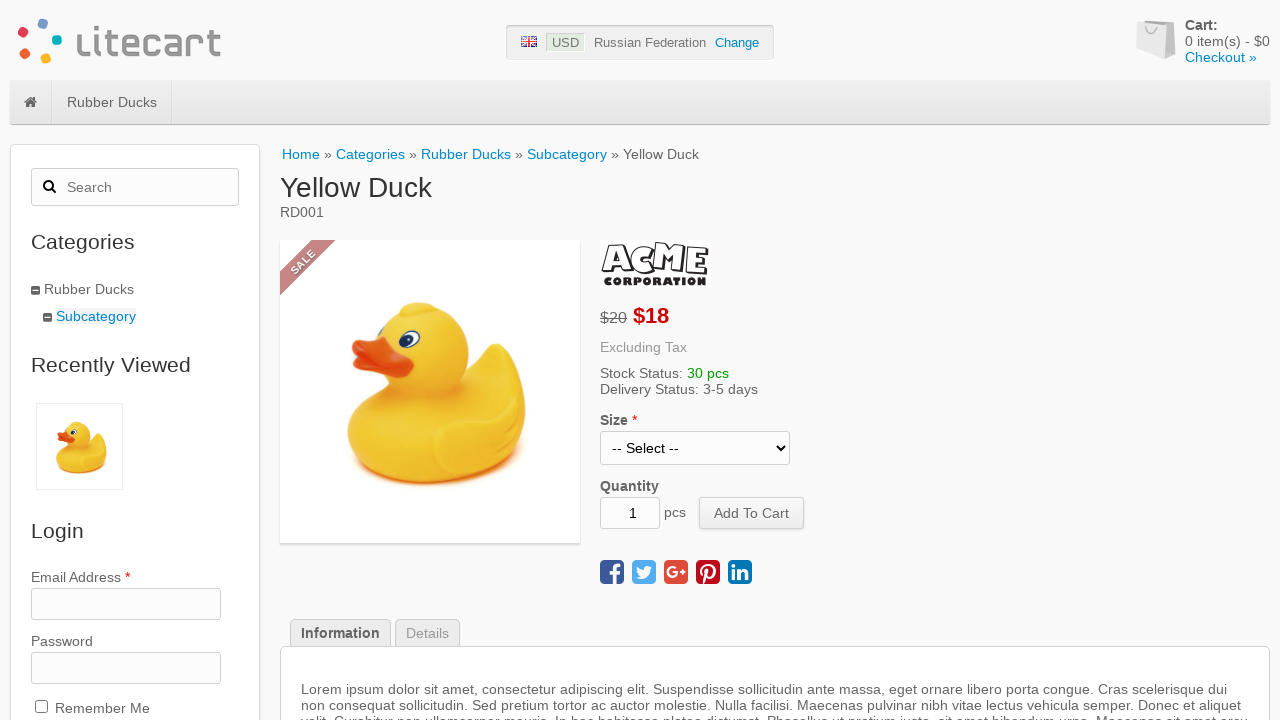

Retrieved regular price from product detail page: $20
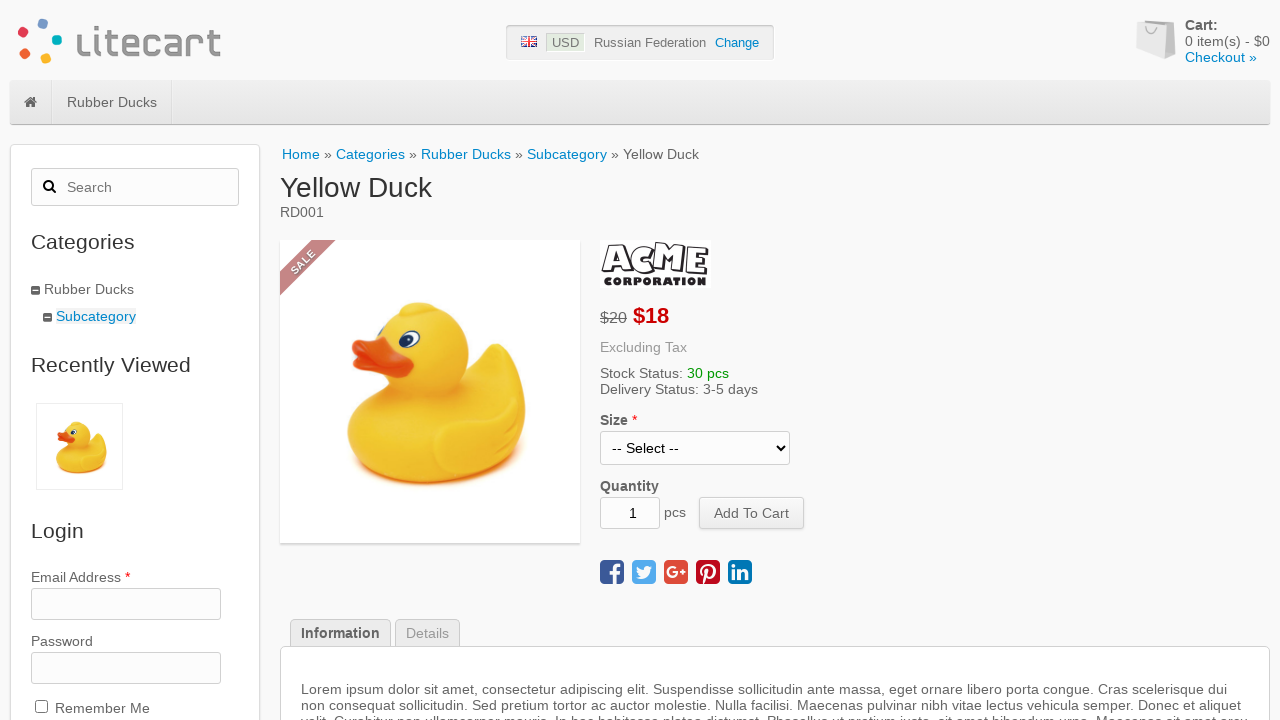

Retrieved sale price from product detail page: $18
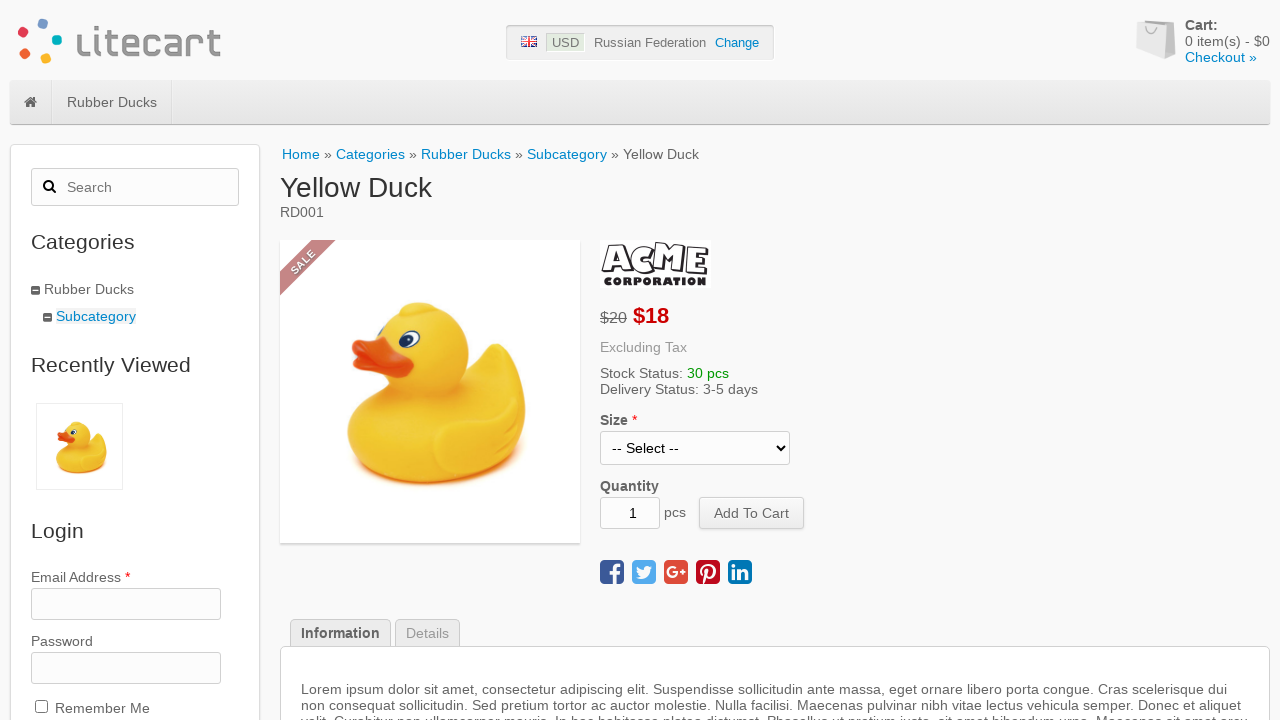

Verified regular price matches between listing and detail page: $20
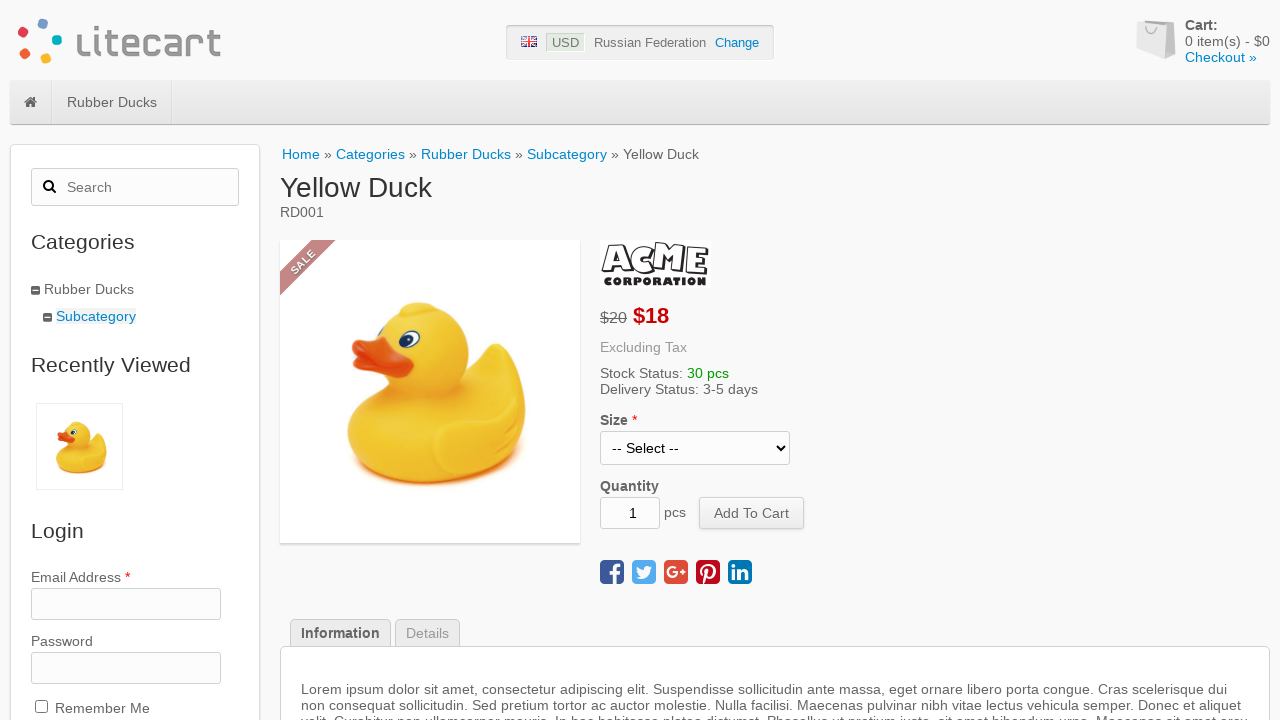

Verified sale price matches between listing and detail page: $18
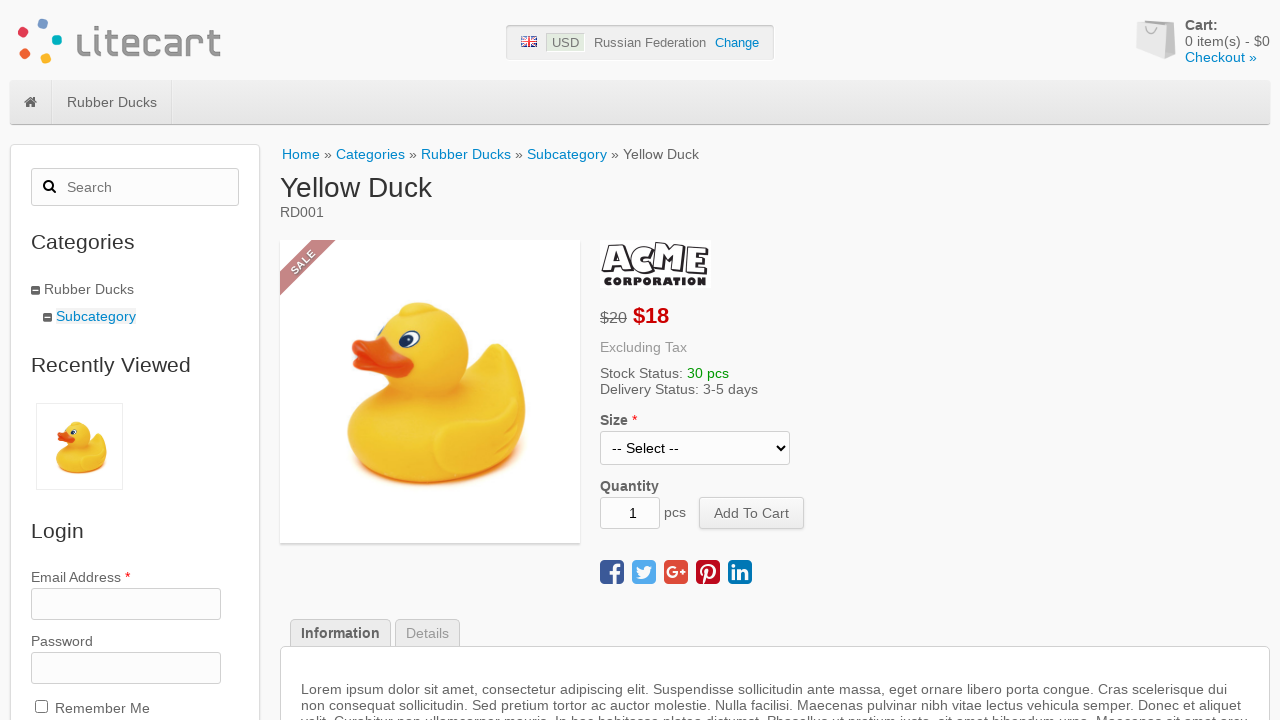

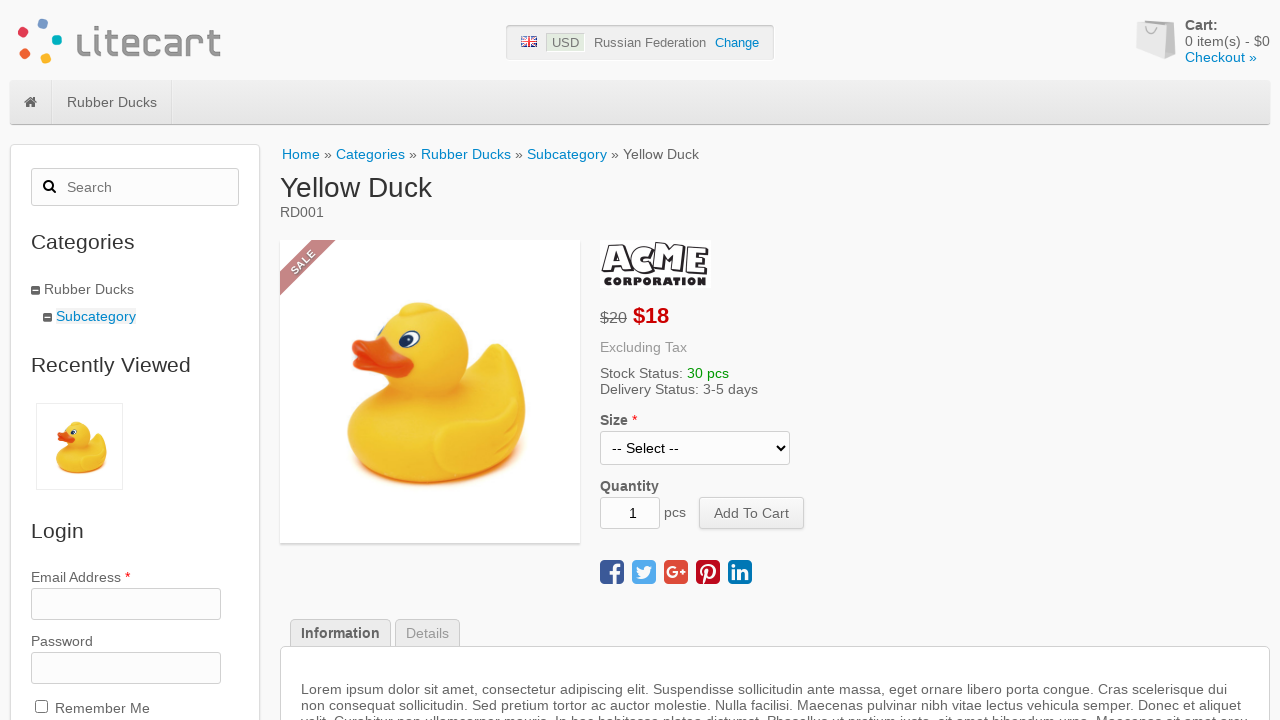